Navigates to MySQL Connector/J archives page, selects a specific version (8.0.33) from the version dropdown, selects Ubuntu Linux from the OS dropdown, and clicks the download button.

Starting URL: https://downloads.mysql.com/archives/c-j/

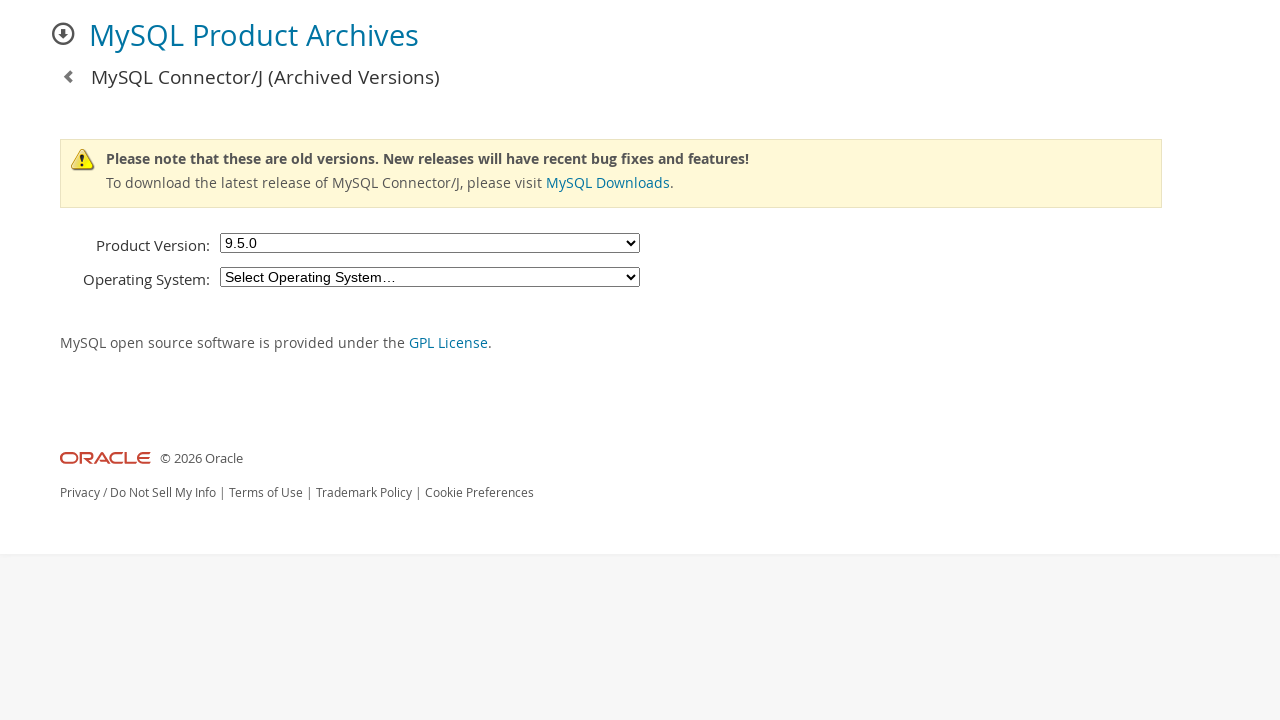

Waited for version dropdown to appear
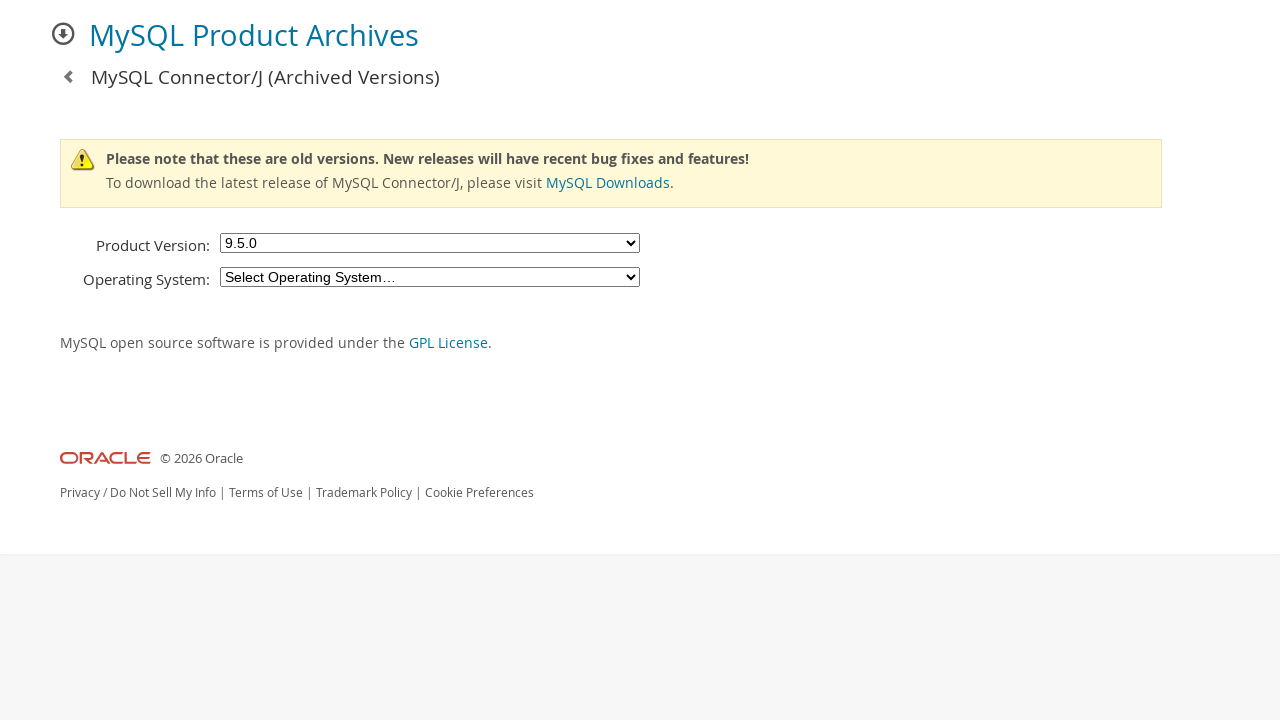

Selected version 8.0.33 from the version dropdown on xpath=//*[@id="version"]
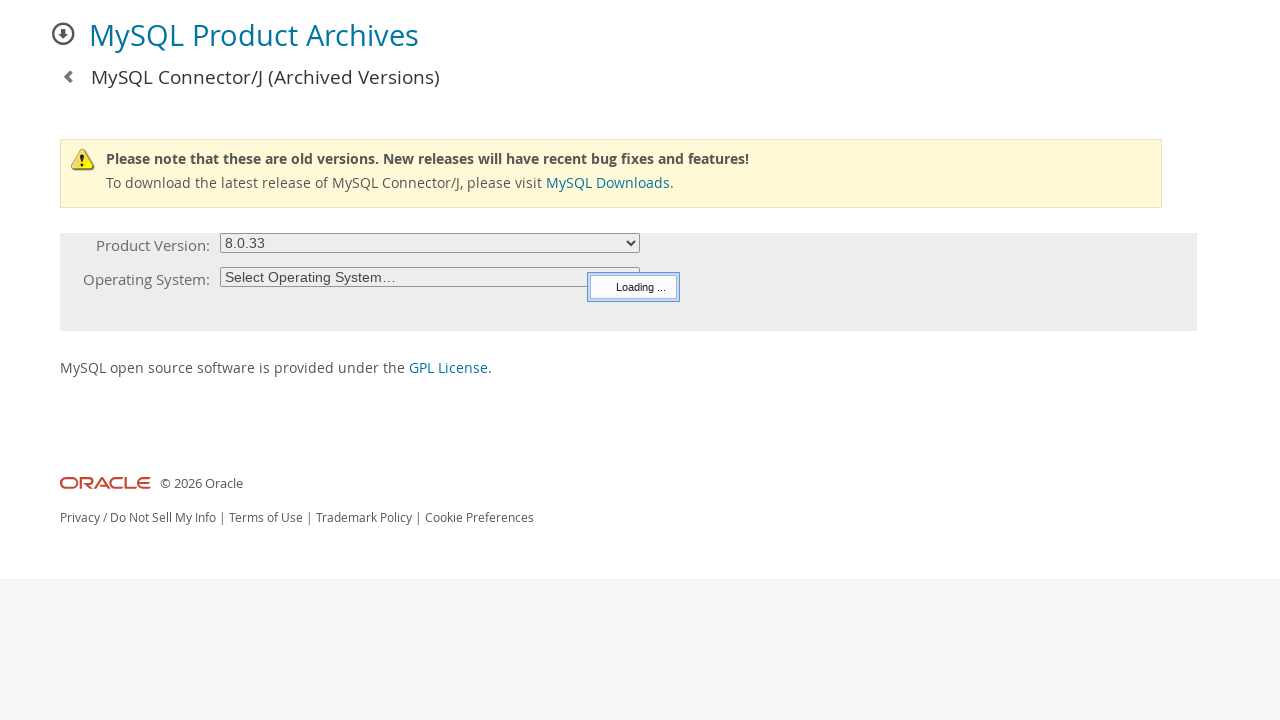

Waited for OS dropdown to appear
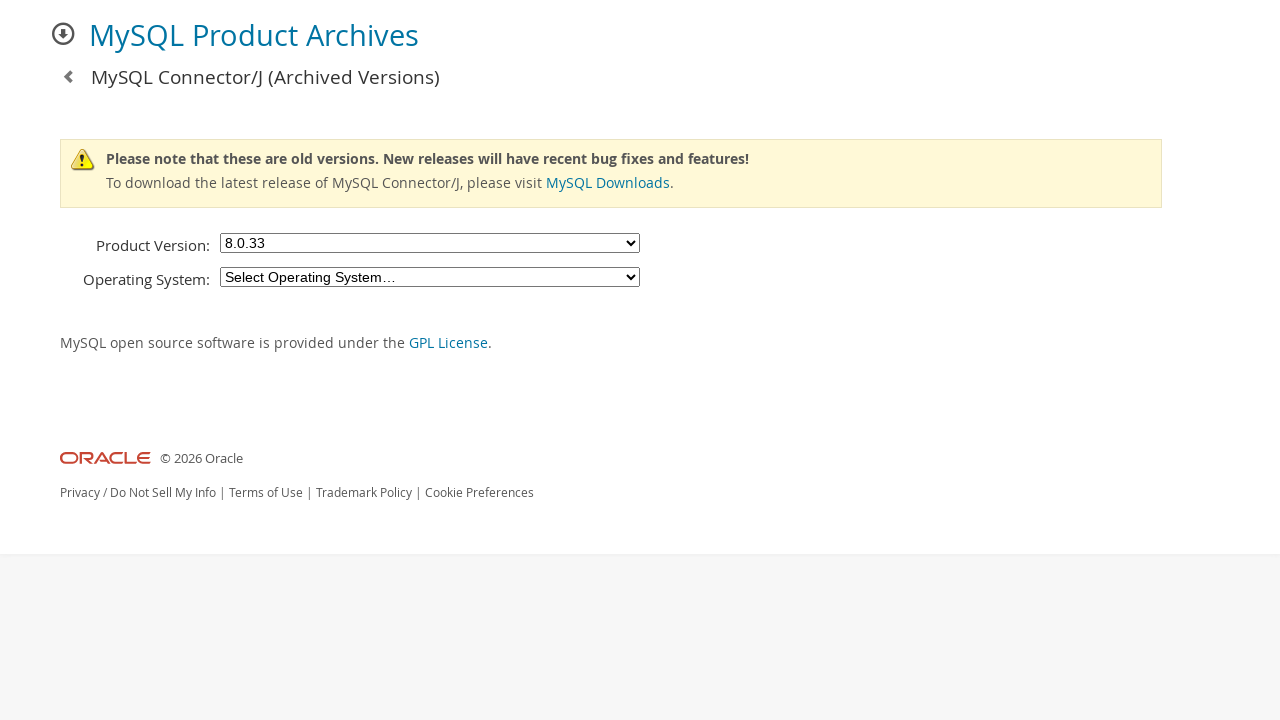

Selected Ubuntu Linux from the OS dropdown on xpath=//*[@id="os"]
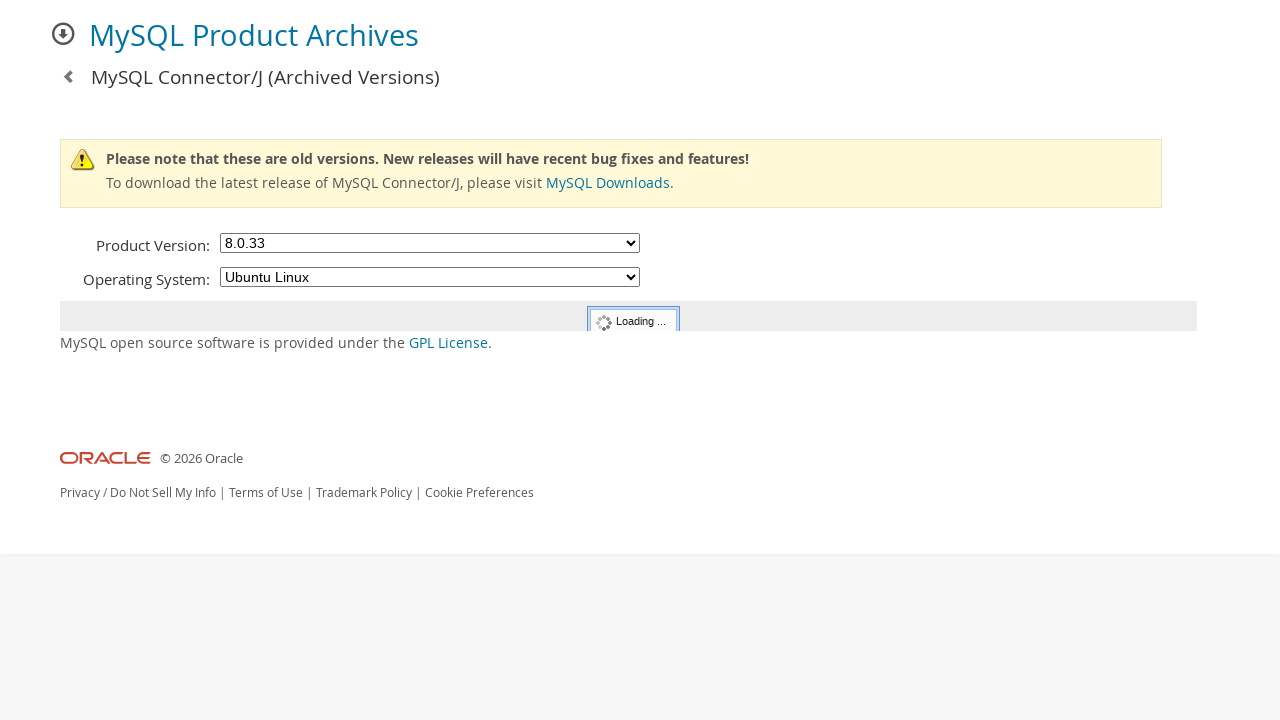

Waited for download button to appear
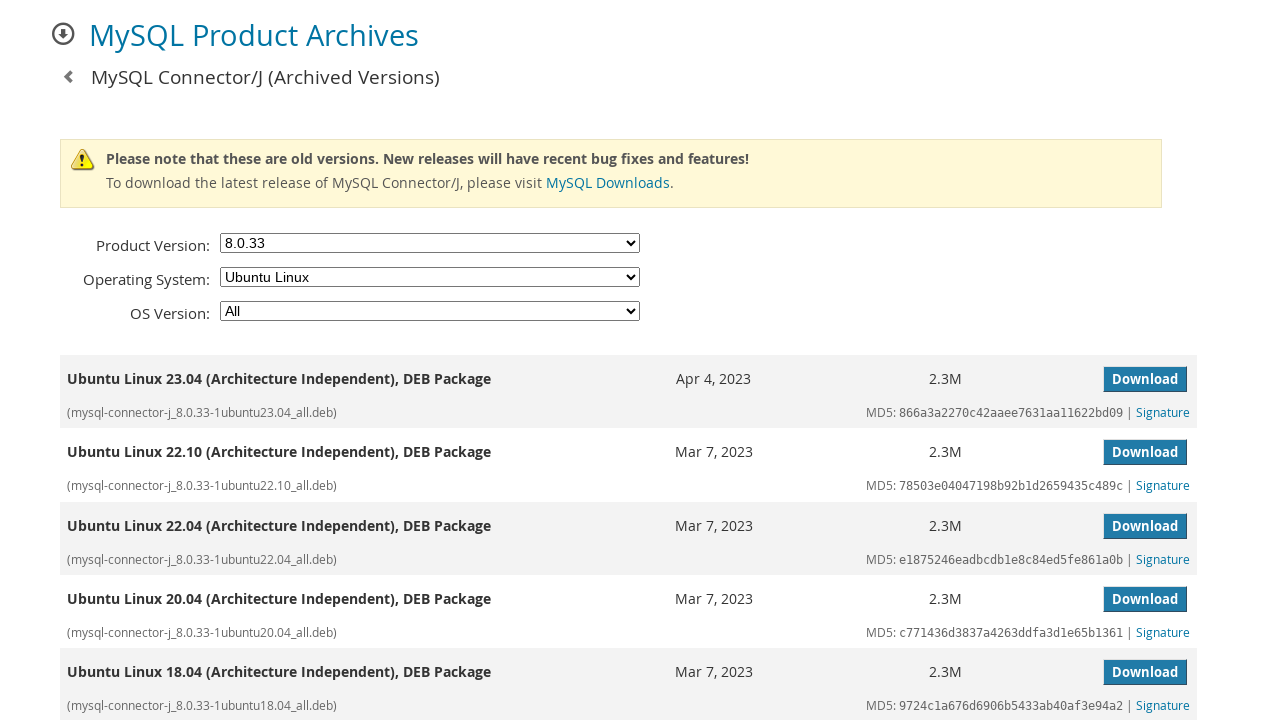

Clicked the download button for MySQL Connector/J 8.0.33 Ubuntu Linux at (1145, 599) on xpath=//*[@id="files"]/div/table/tbody/tr[7]/td[4]/div/a
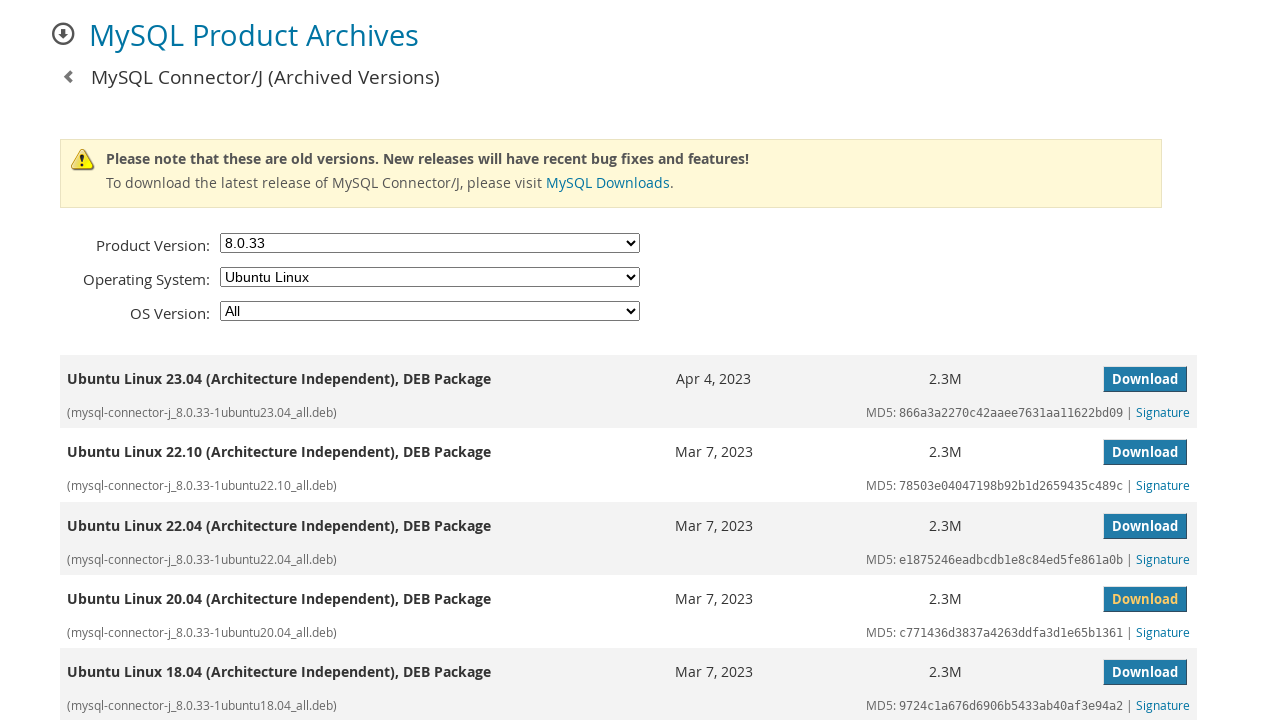

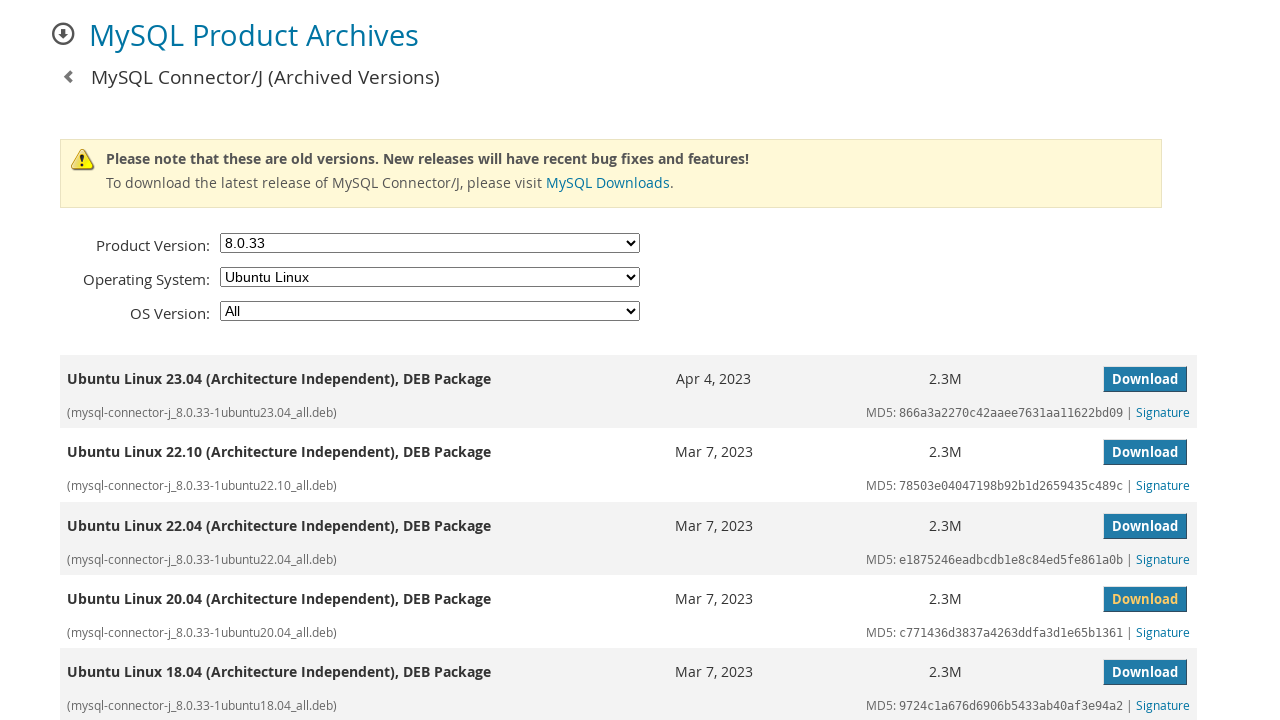